Tests that a delayed button becomes clickable by navigating through links, waiting for it, and clicking it

Starting URL: https://teserat.github.io/welcome/

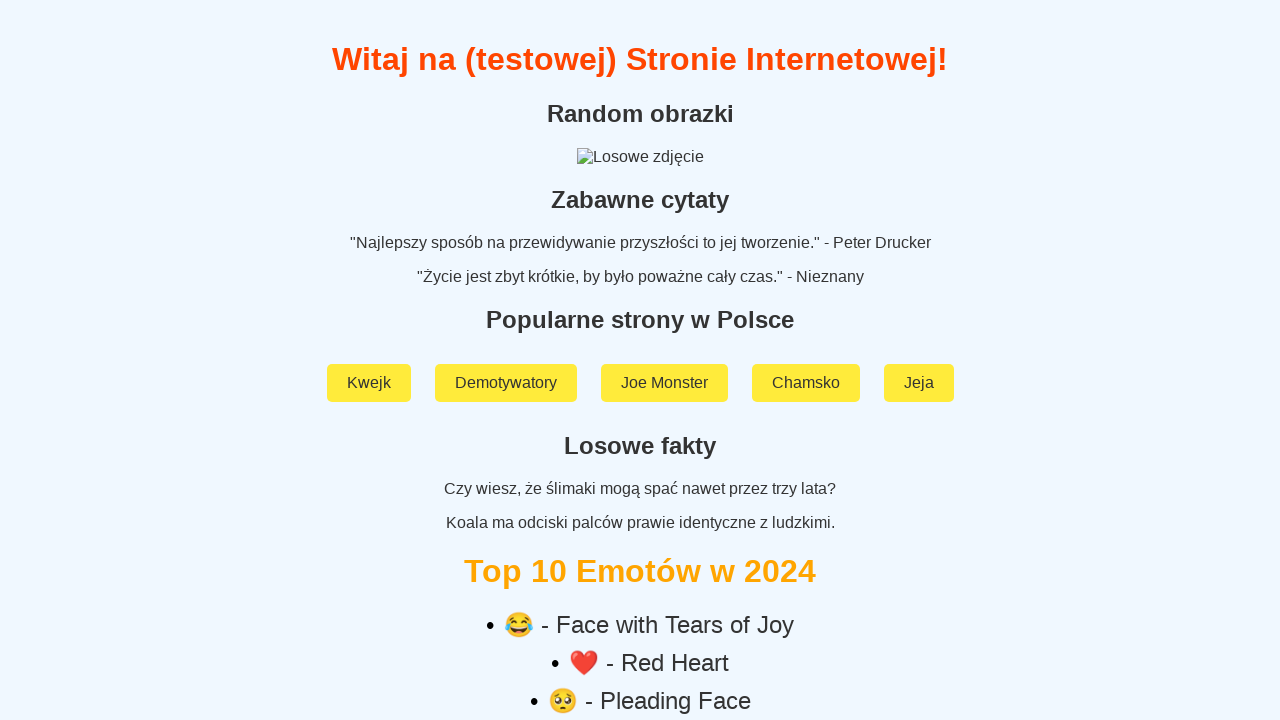

Clicked on 'Rozchodniak' link at (640, 592) on text=Rozchodniak
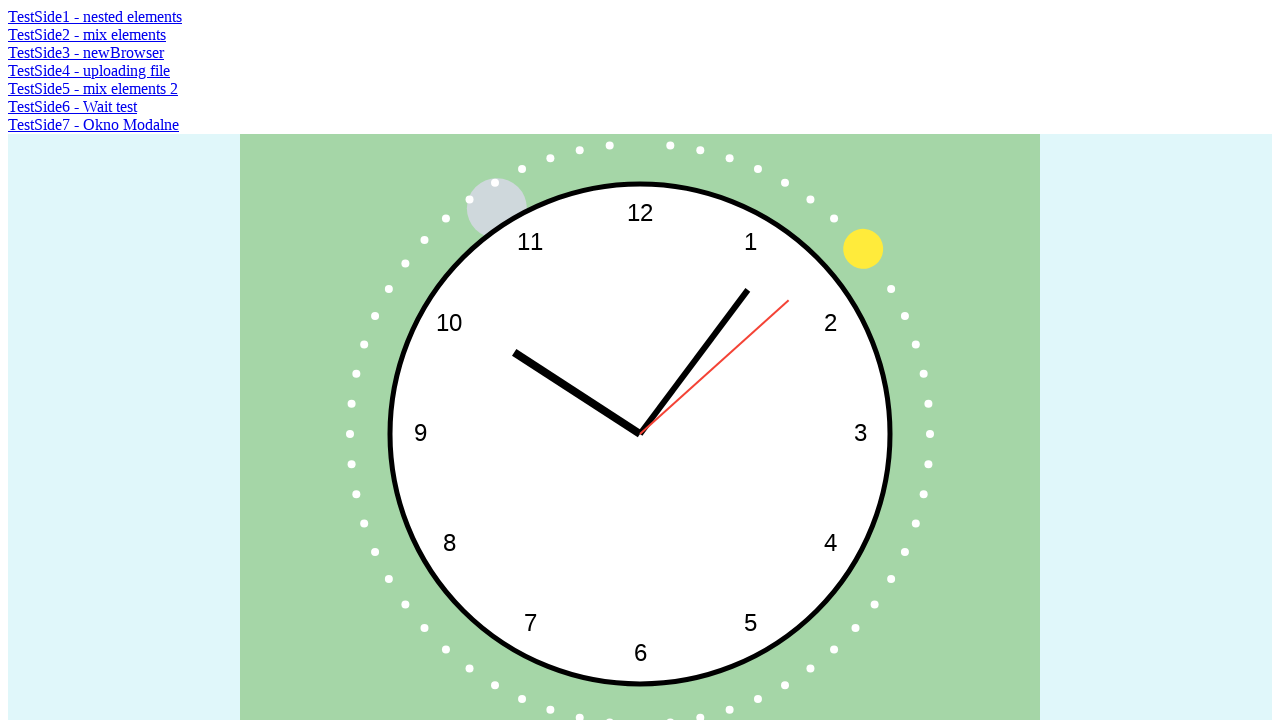

Clicked on 'TestSide2 - mix elements' link at (87, 34) on text=TestSide2 - mix elements
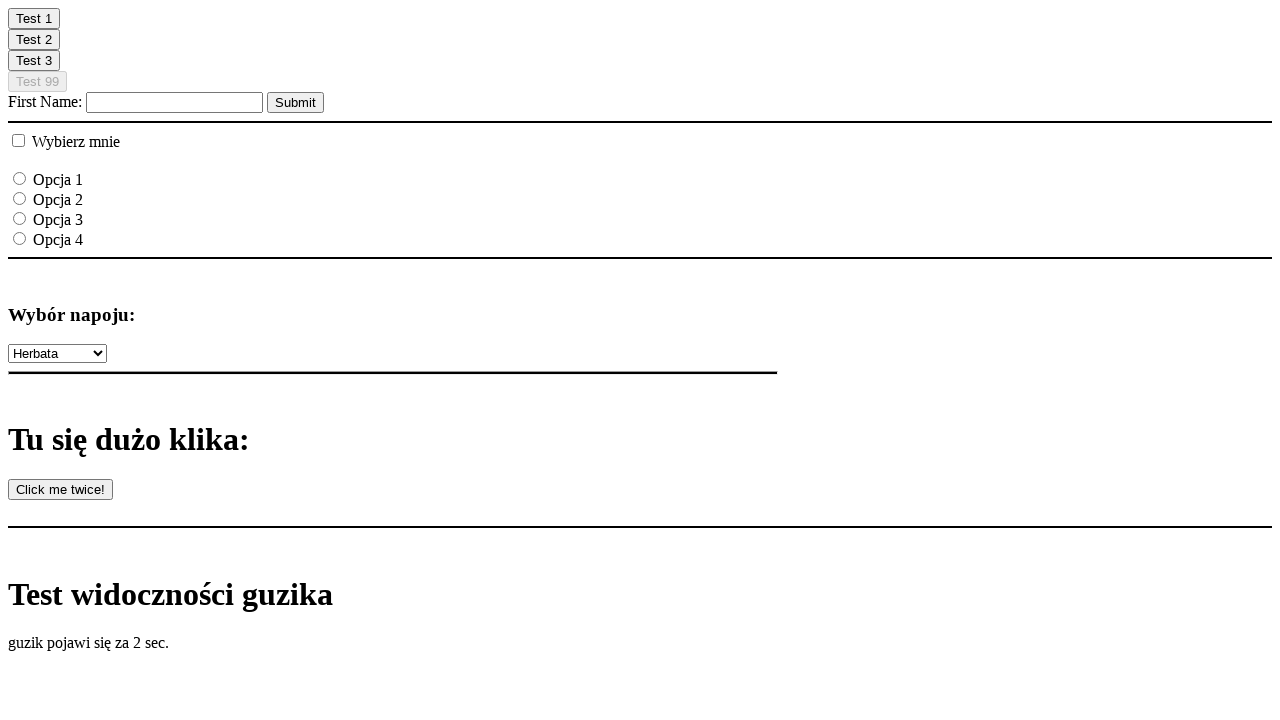

Waited for delayed button to become visible
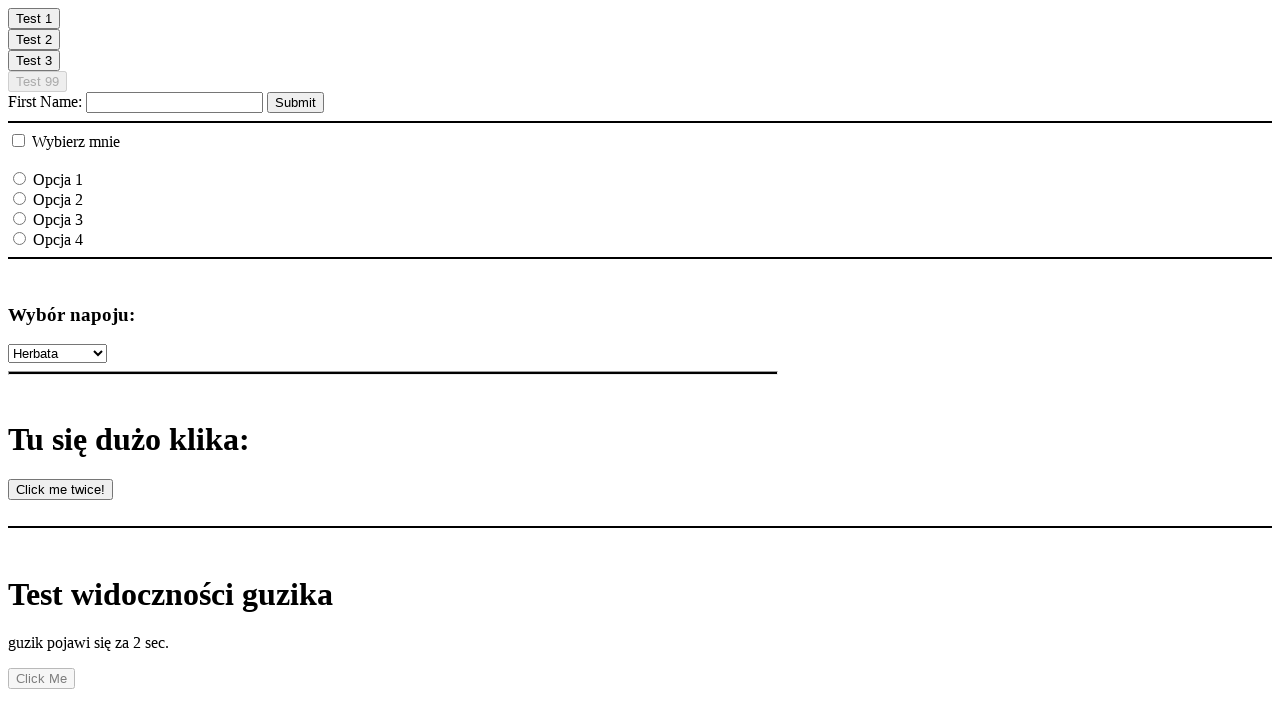

Clicked the delayed button at (42, 679) on #delayedButton
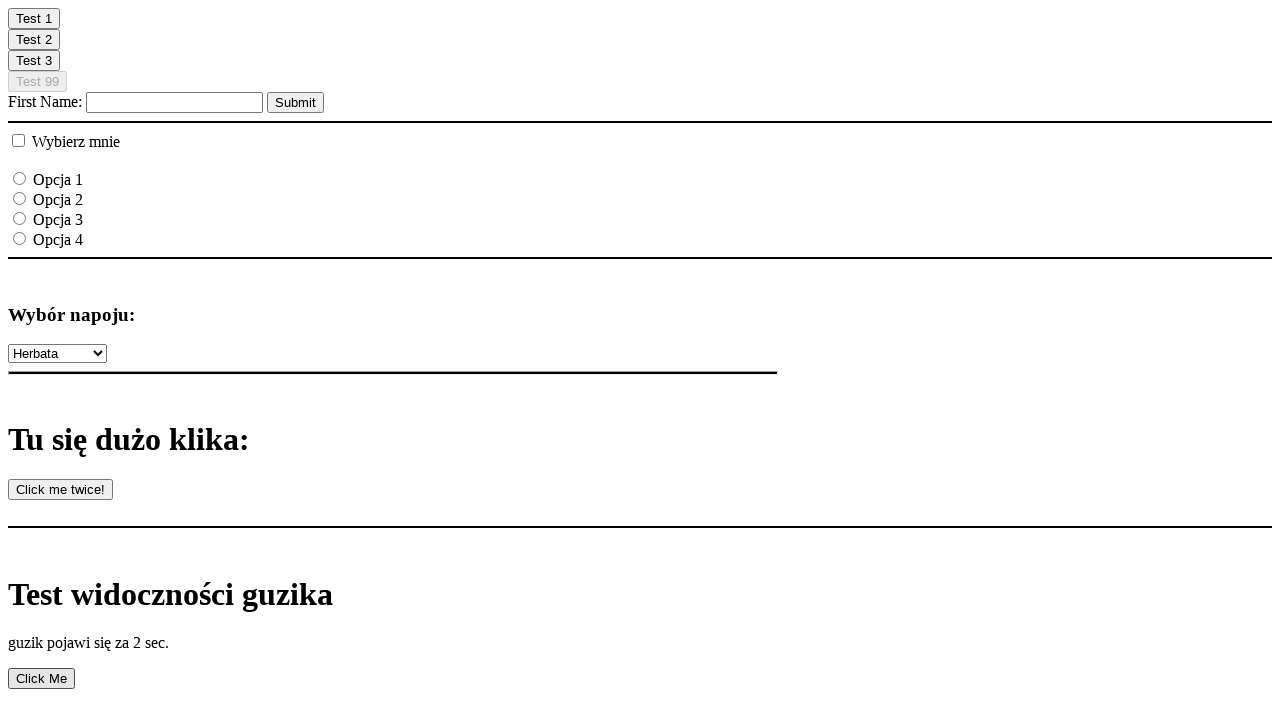

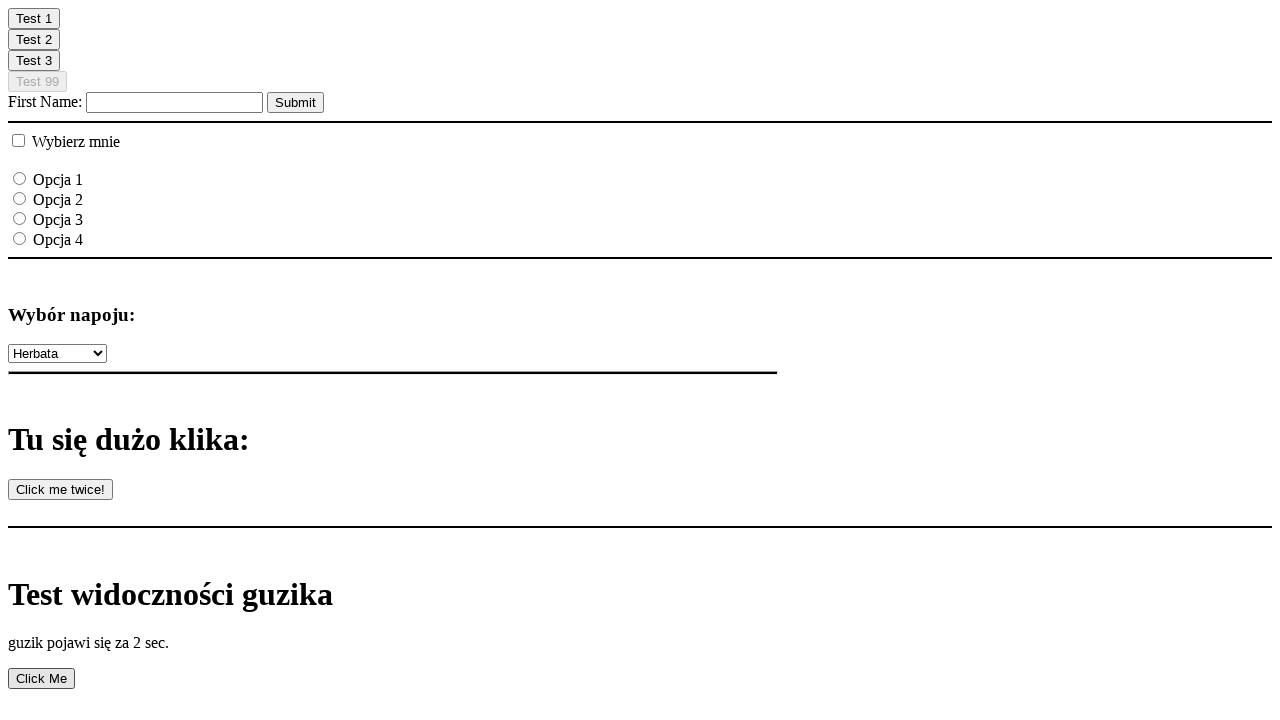